Loads the production homepage and verifies it returns a 200 status, has a valid title, and does not display error messages

Starting URL: https://updog-restore.vercel.app

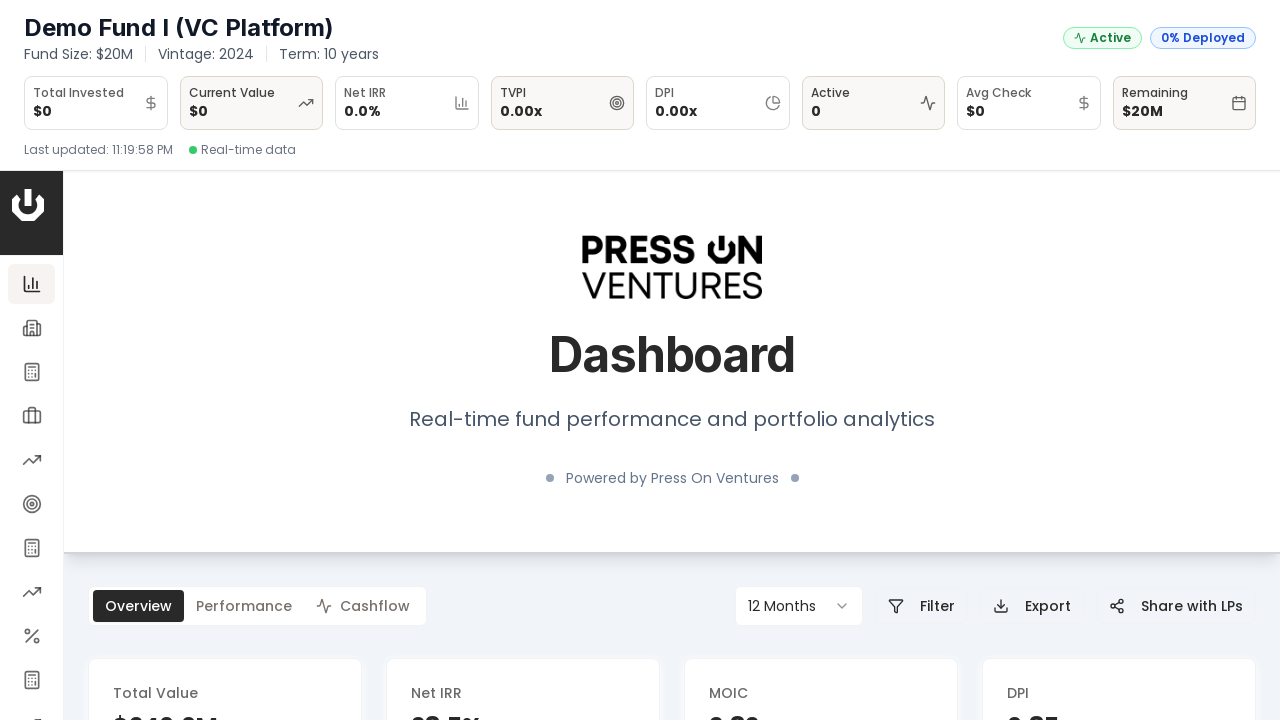

Waited for page to reach network idle state
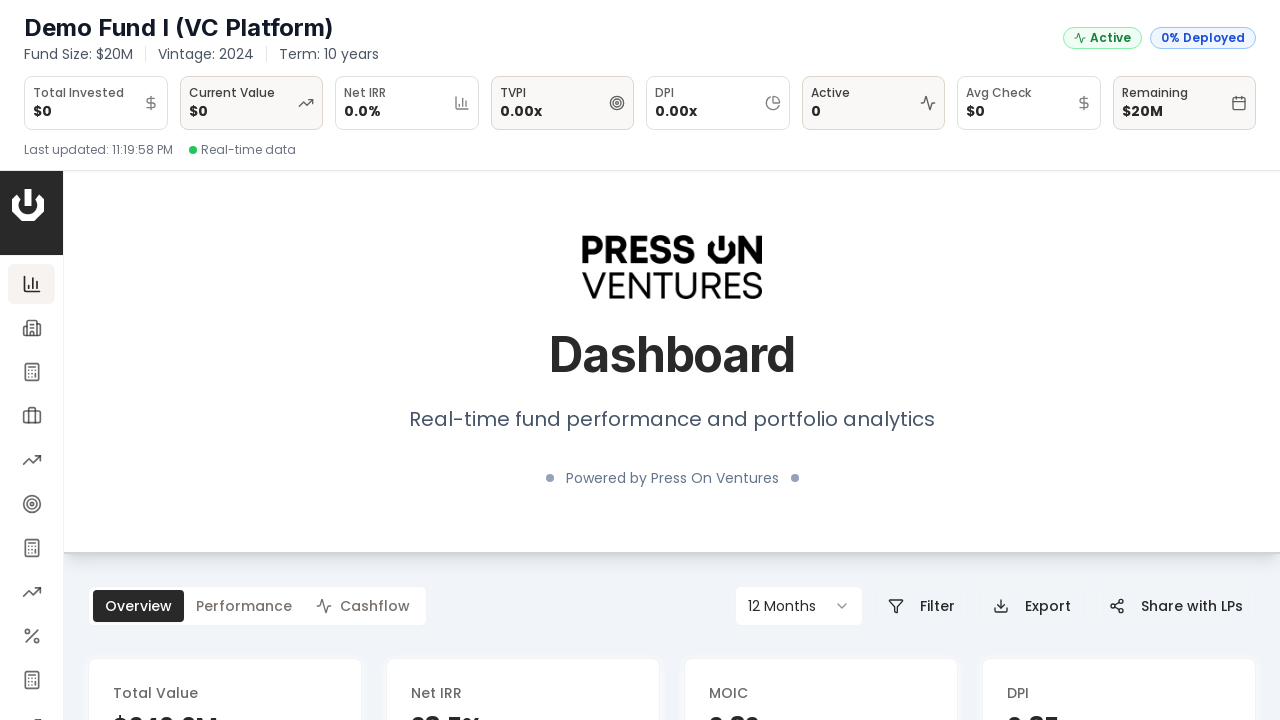

Retrieved page title
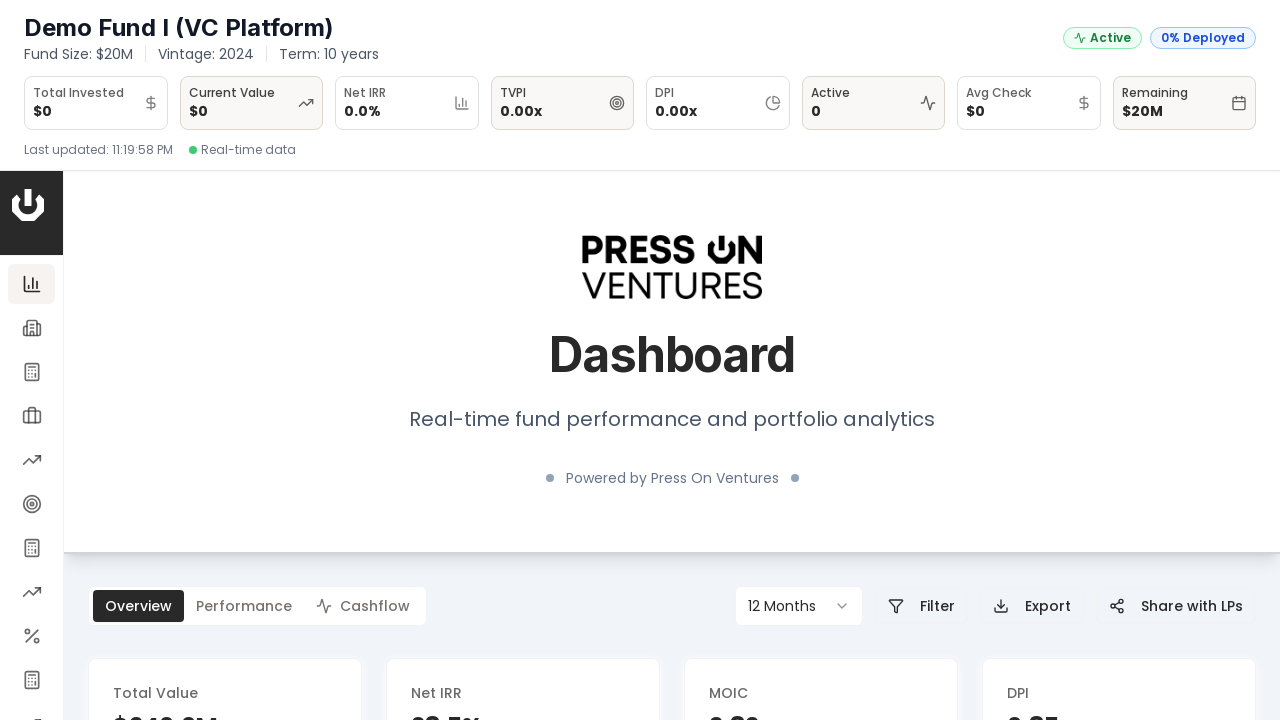

Verified page title is present
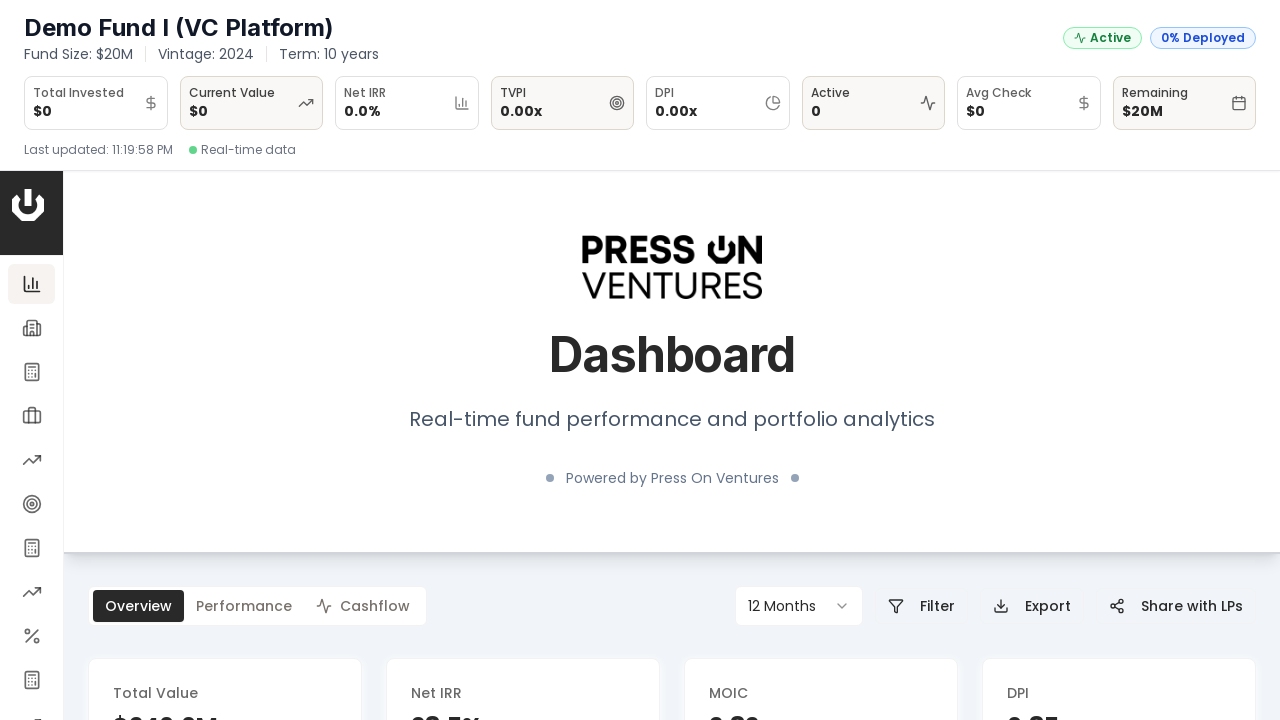

Verified title does not contain 'error'
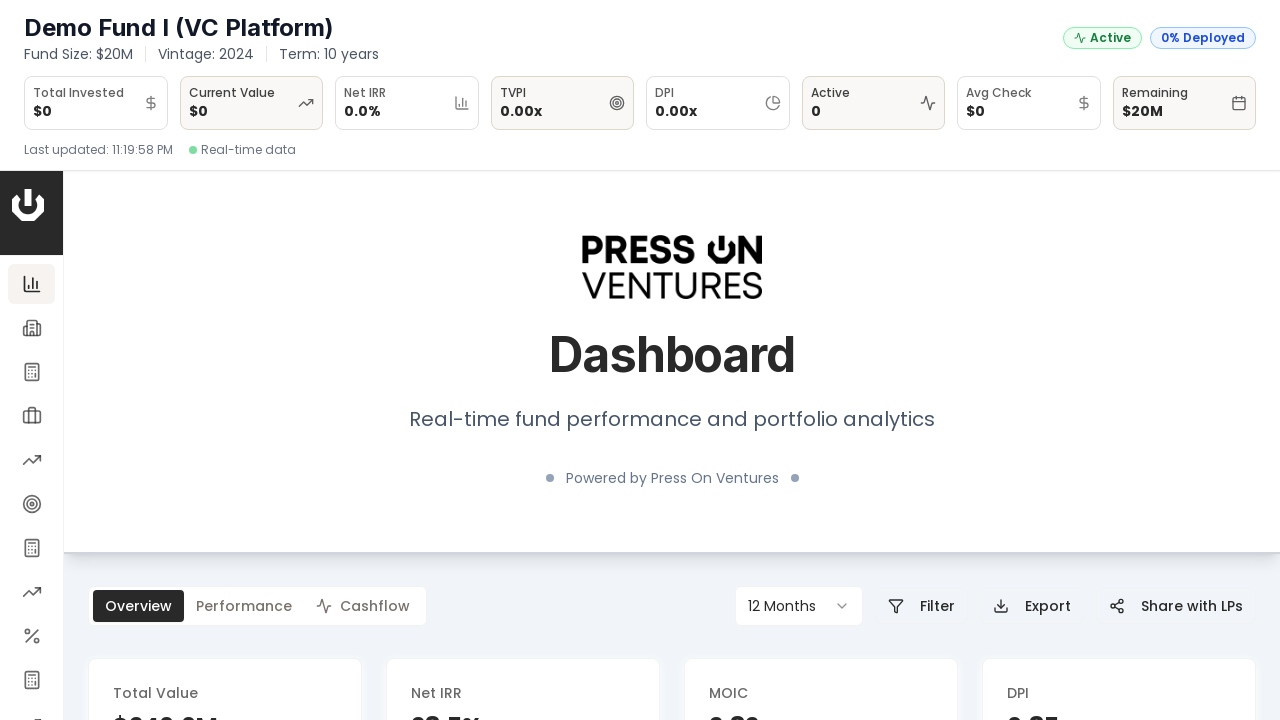

Retrieved body text content
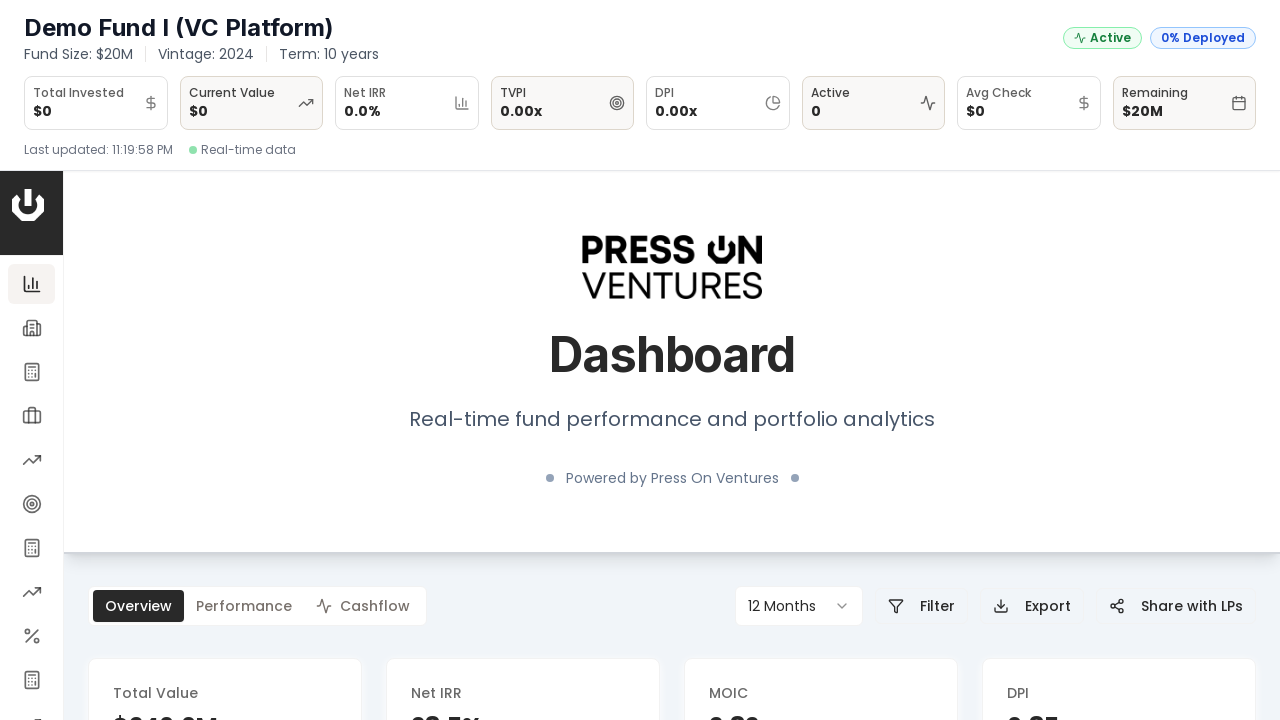

Verified body content is present
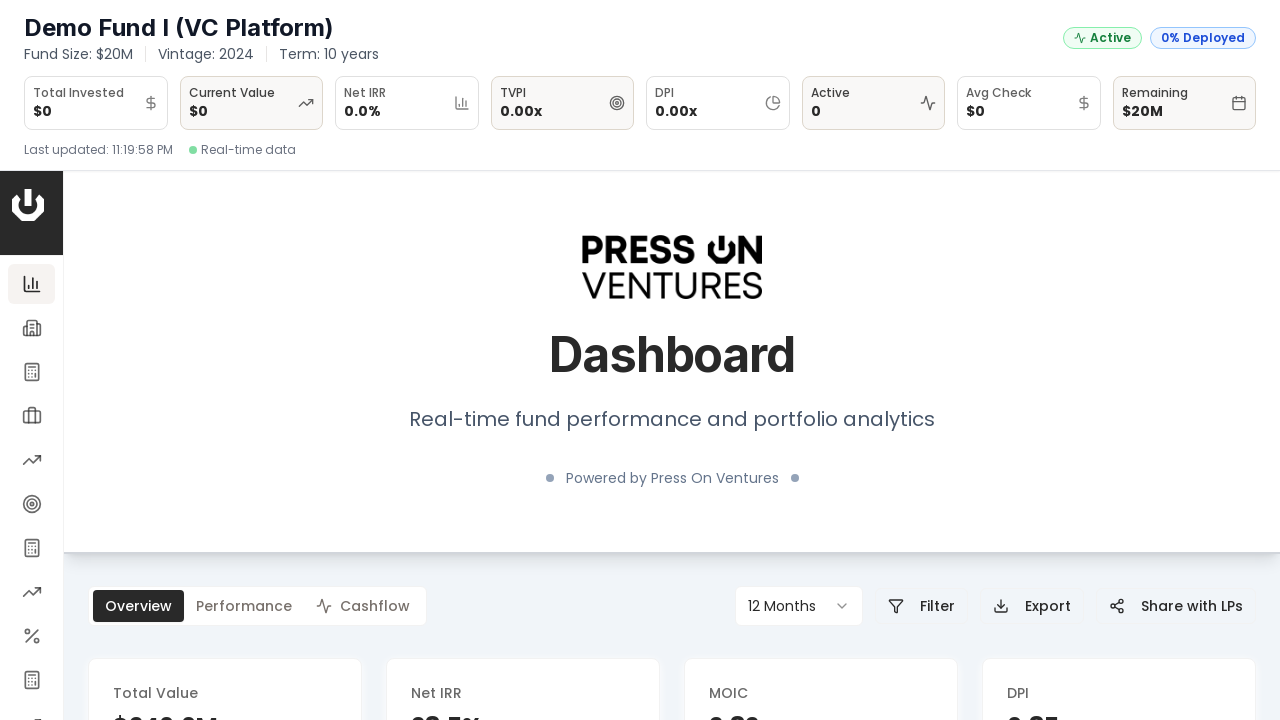

Verified body does not contain 'application error'
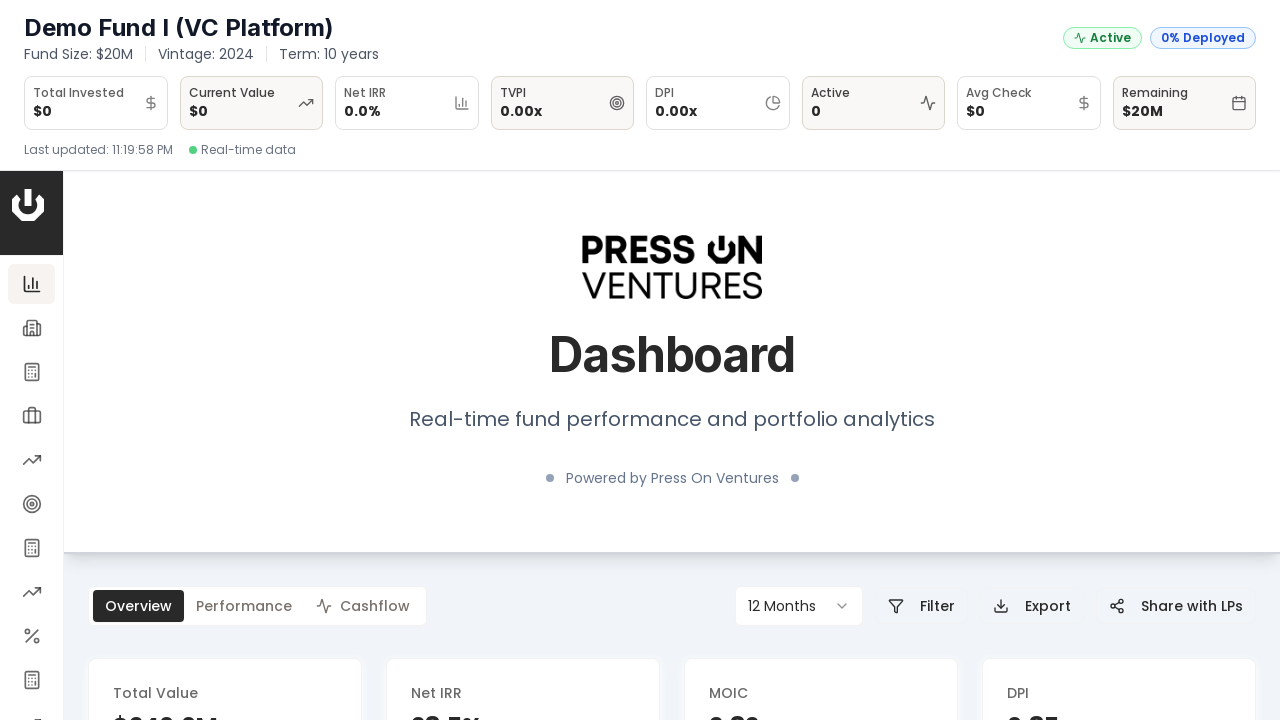

Verified body does not contain 'cannot be reached' error
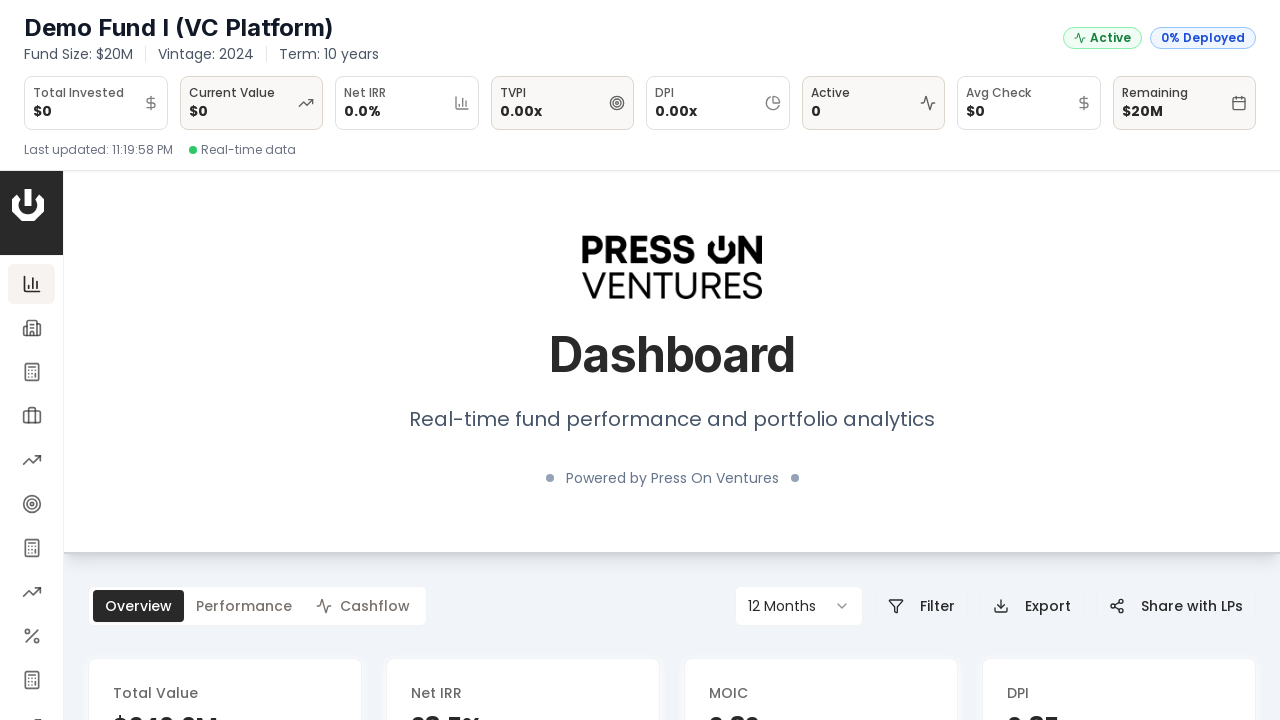

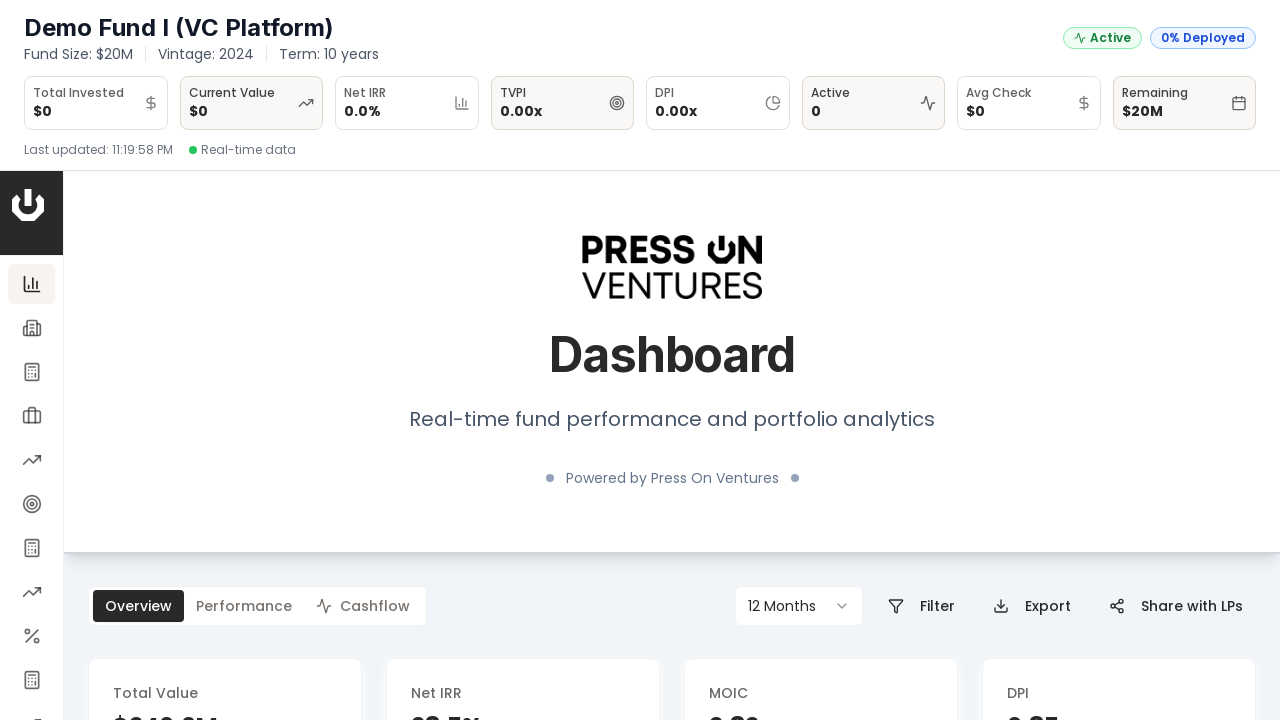